Navigates to OrangeHRM login page and verifies the logo is displayed

Starting URL: https://opensource-demo.orangehrmlive.com/web/index.php/auth/login

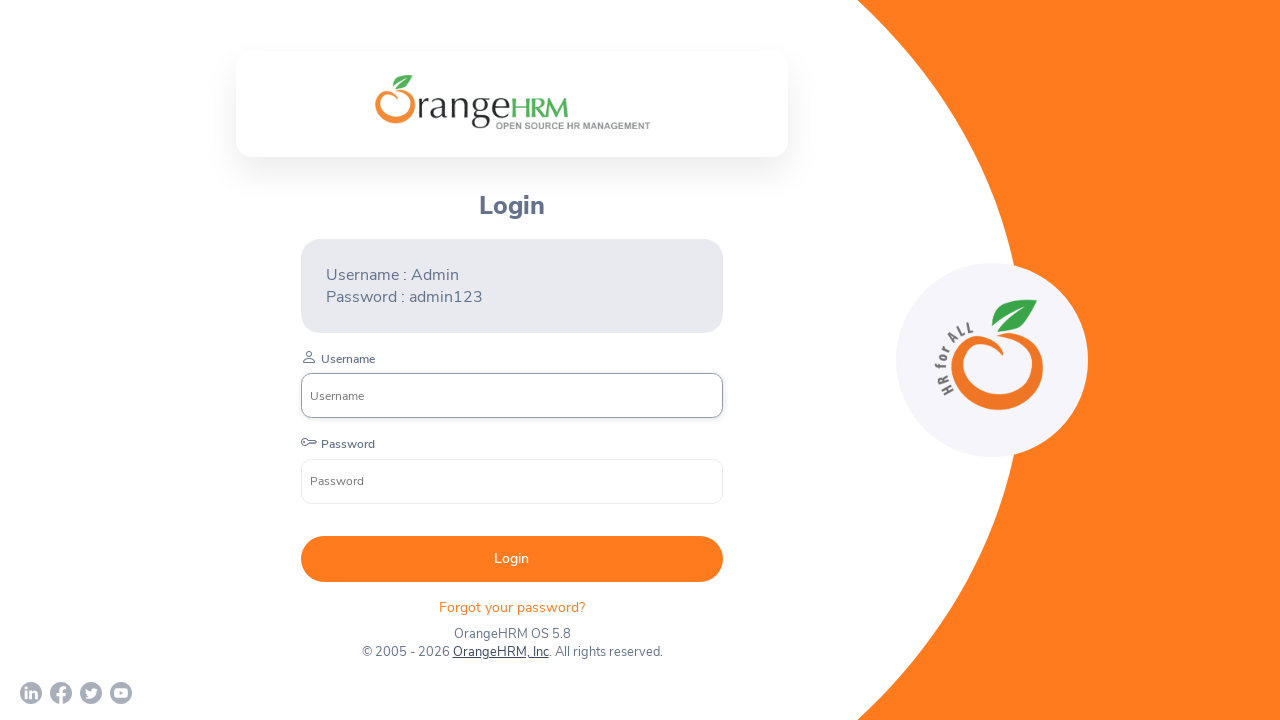

Navigated to OrangeHRM login page
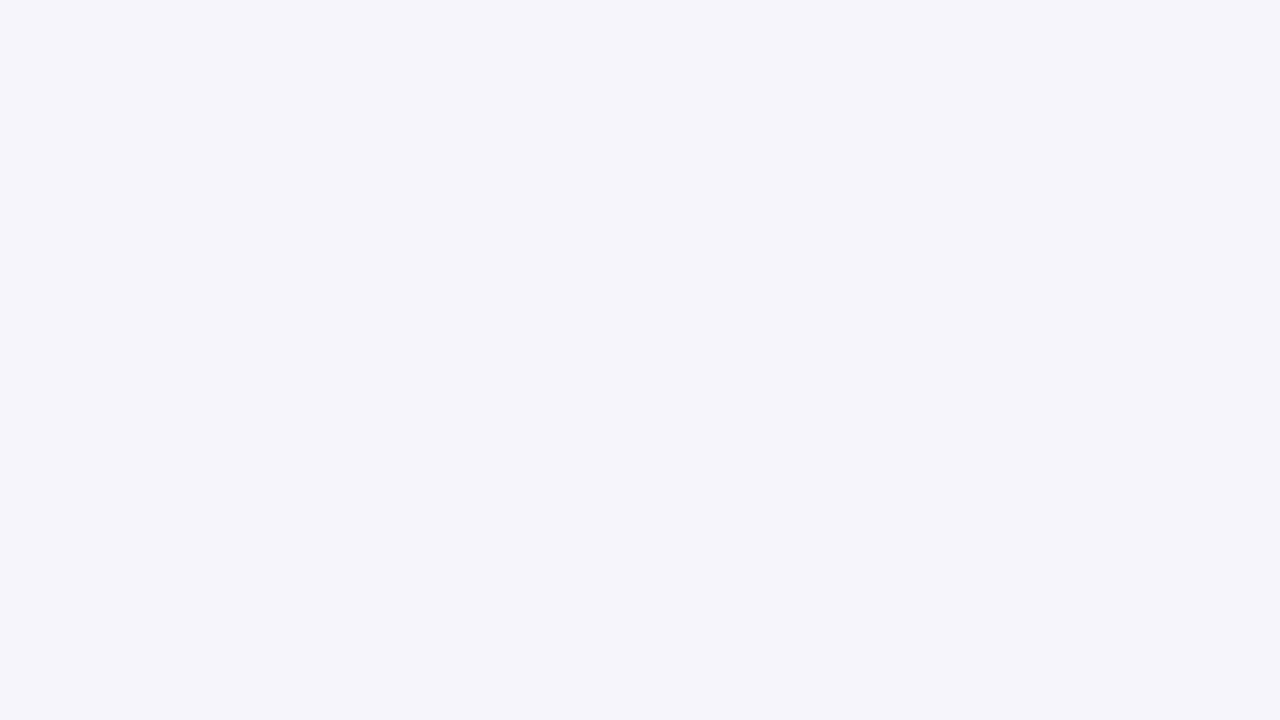

OrangeHRM logo element loaded and is visible
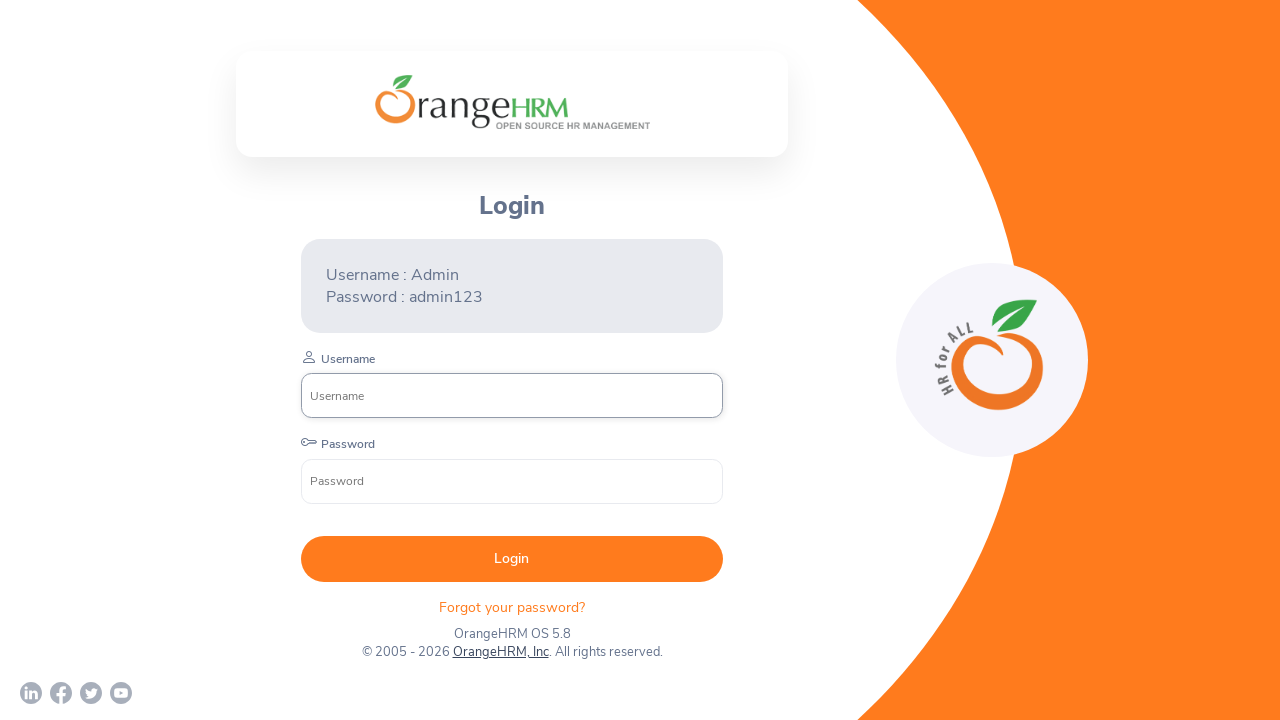

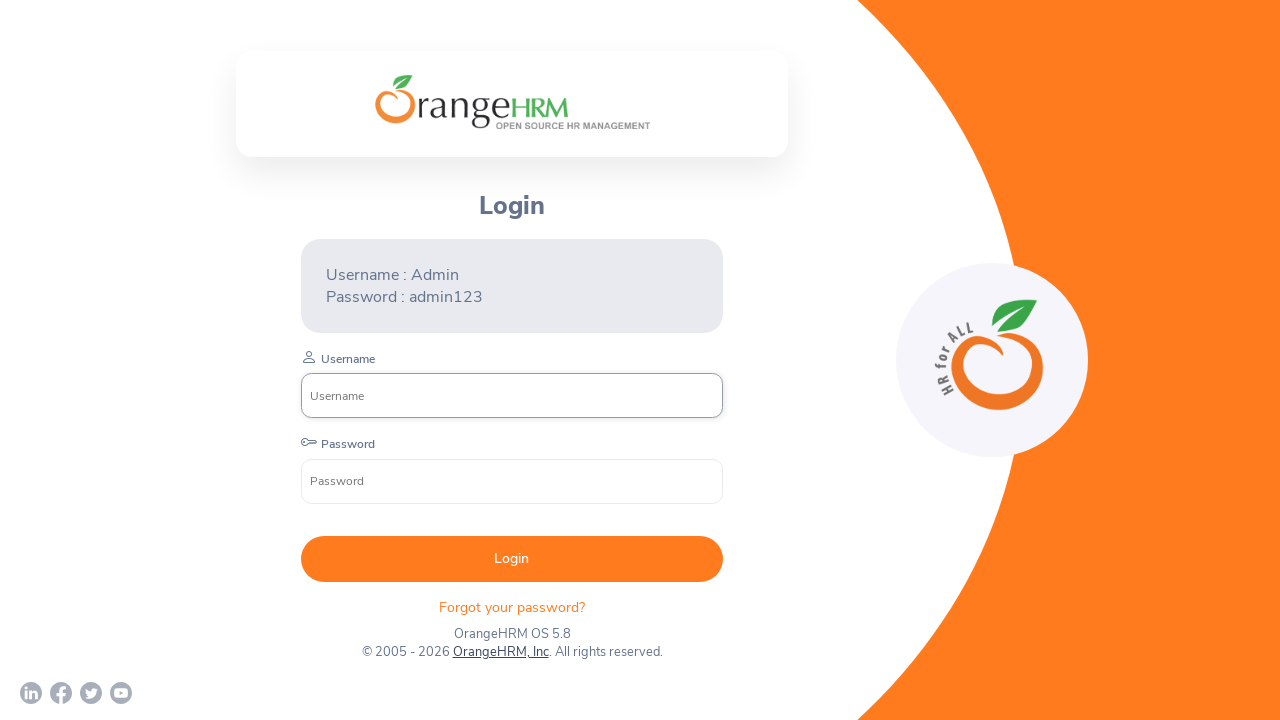